Tests radio button functionality on DemoQA site by verifying the enabled/disabled state of radio buttons and clicking on the "Yes" radio button

Starting URL: https://demoqa.com/radio-button

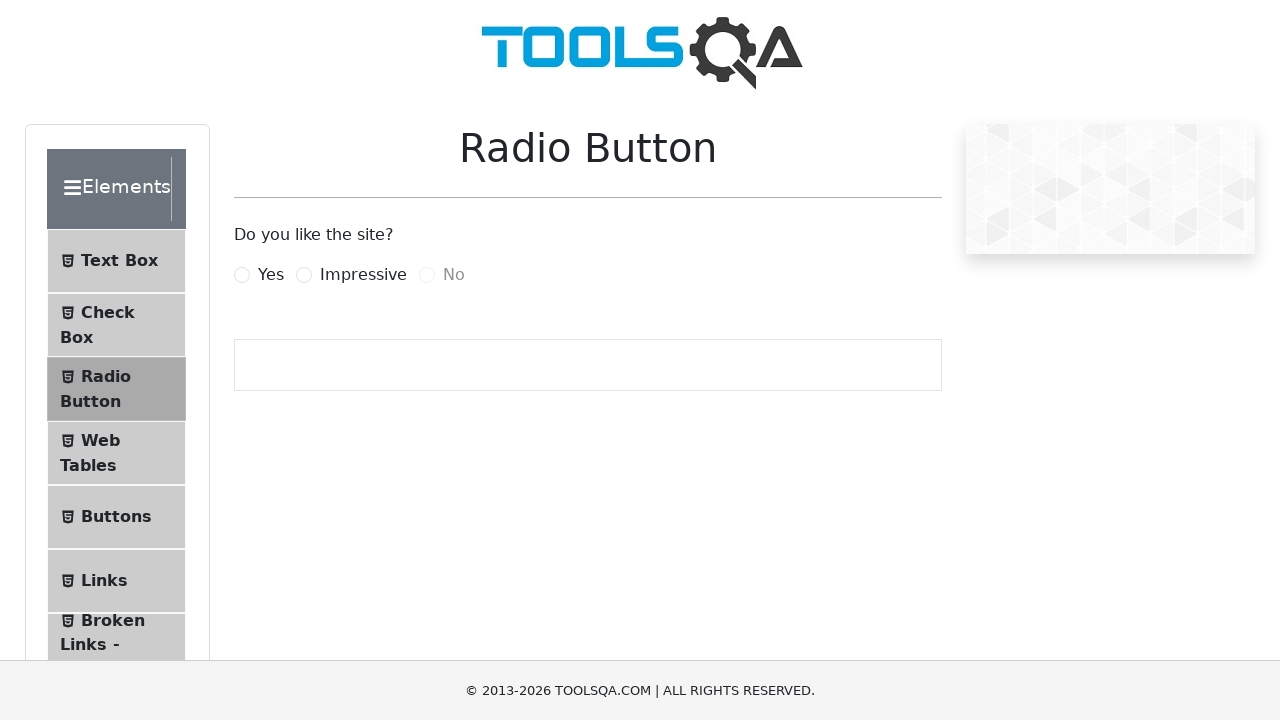

Waited for radio button section to load
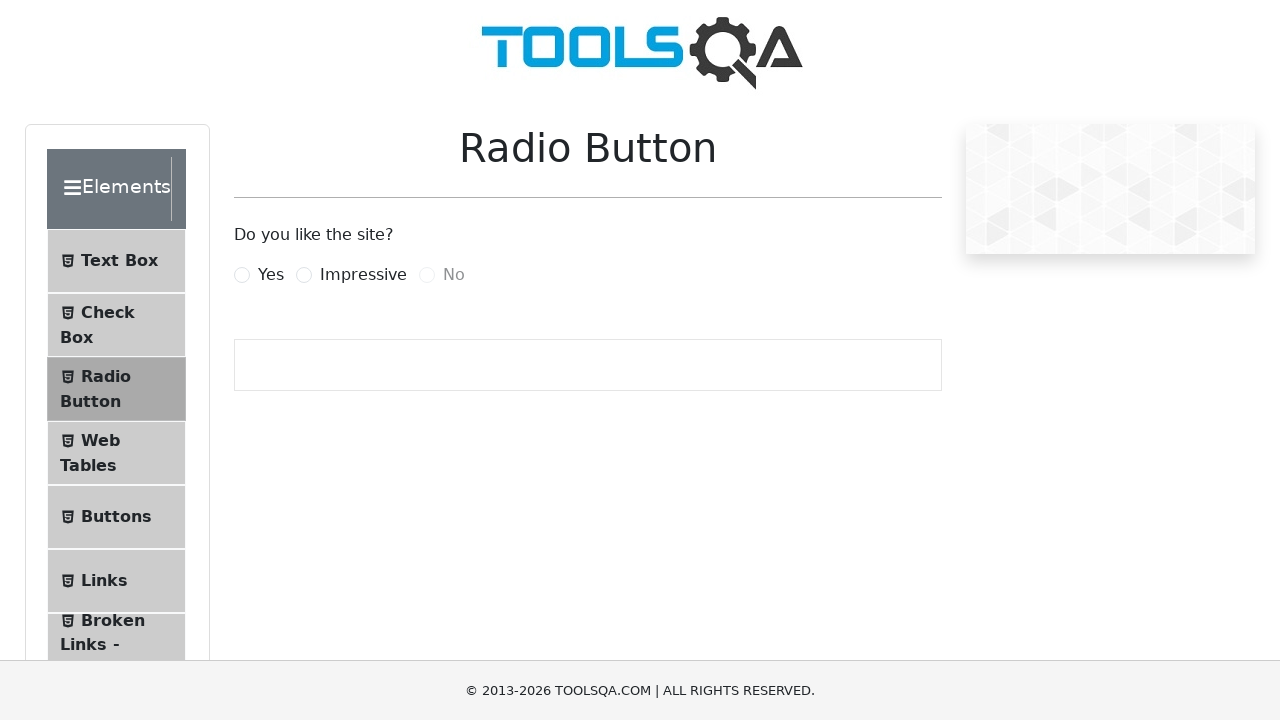

Checked if 'No' radio button is enabled: False
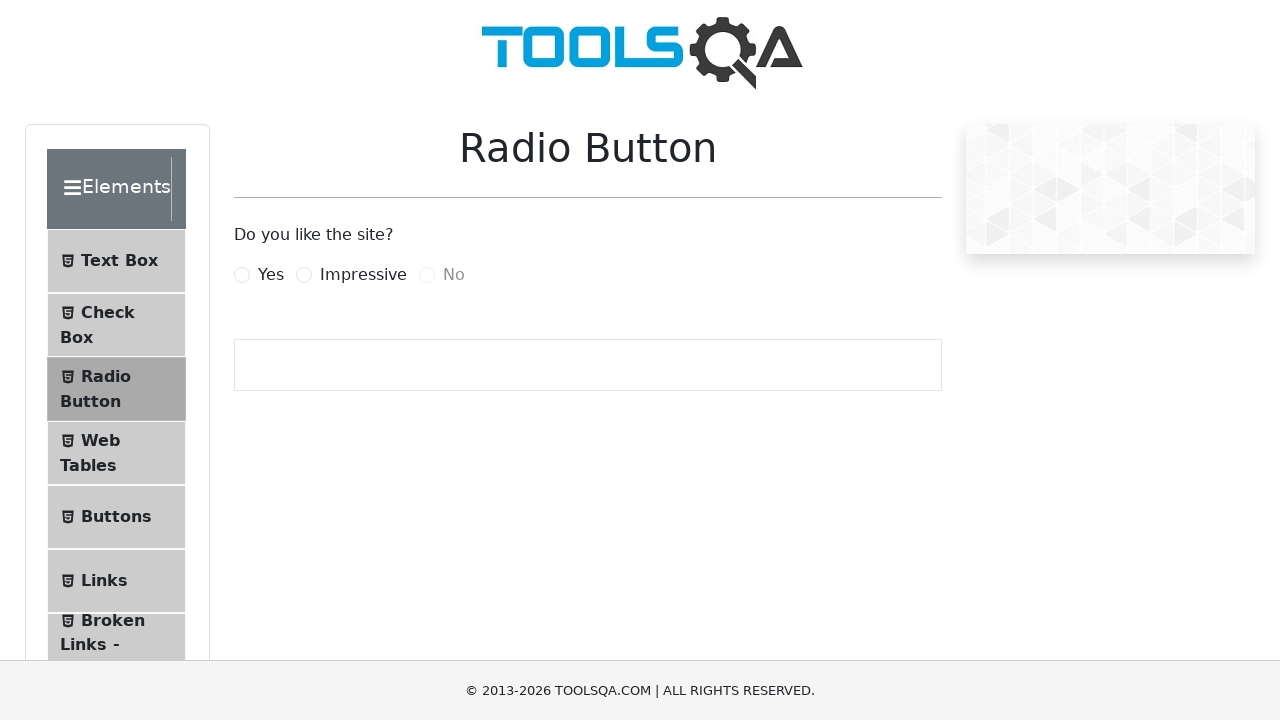

Clicked on the 'Yes' radio button label at (271, 275) on label[for='yesRadio']
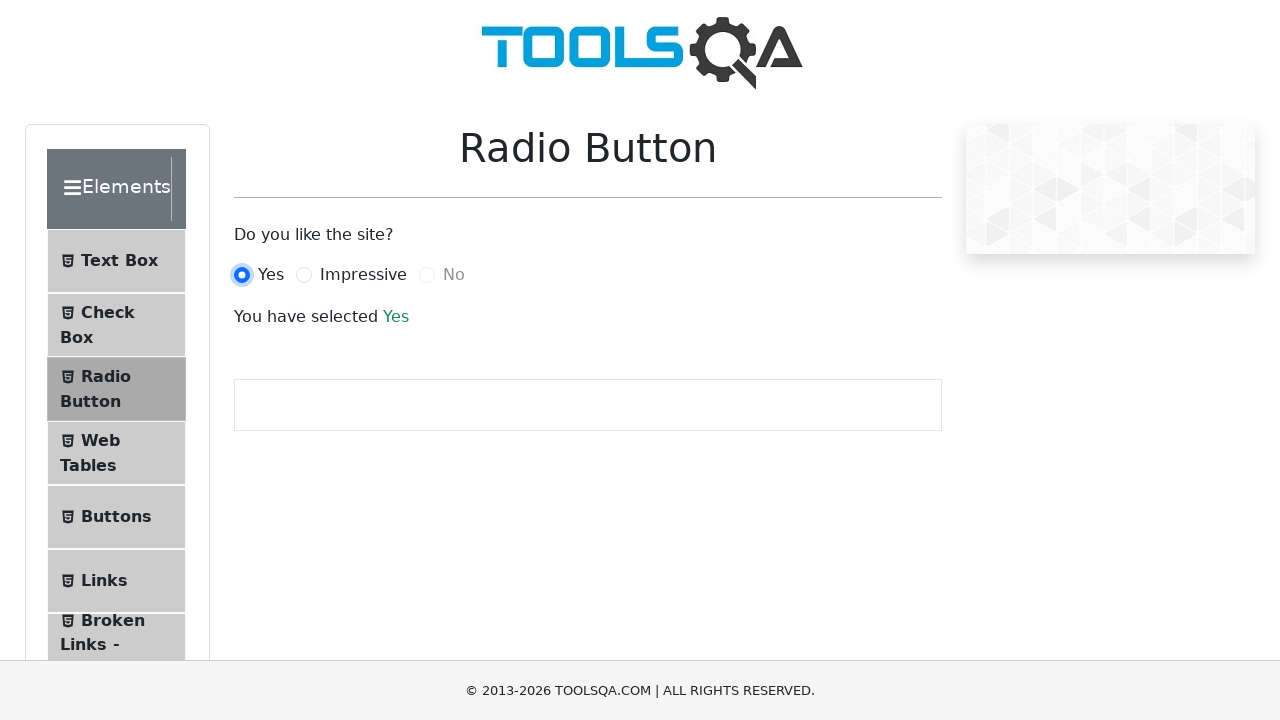

Verified 'Yes' radio button selection by waiting for success message
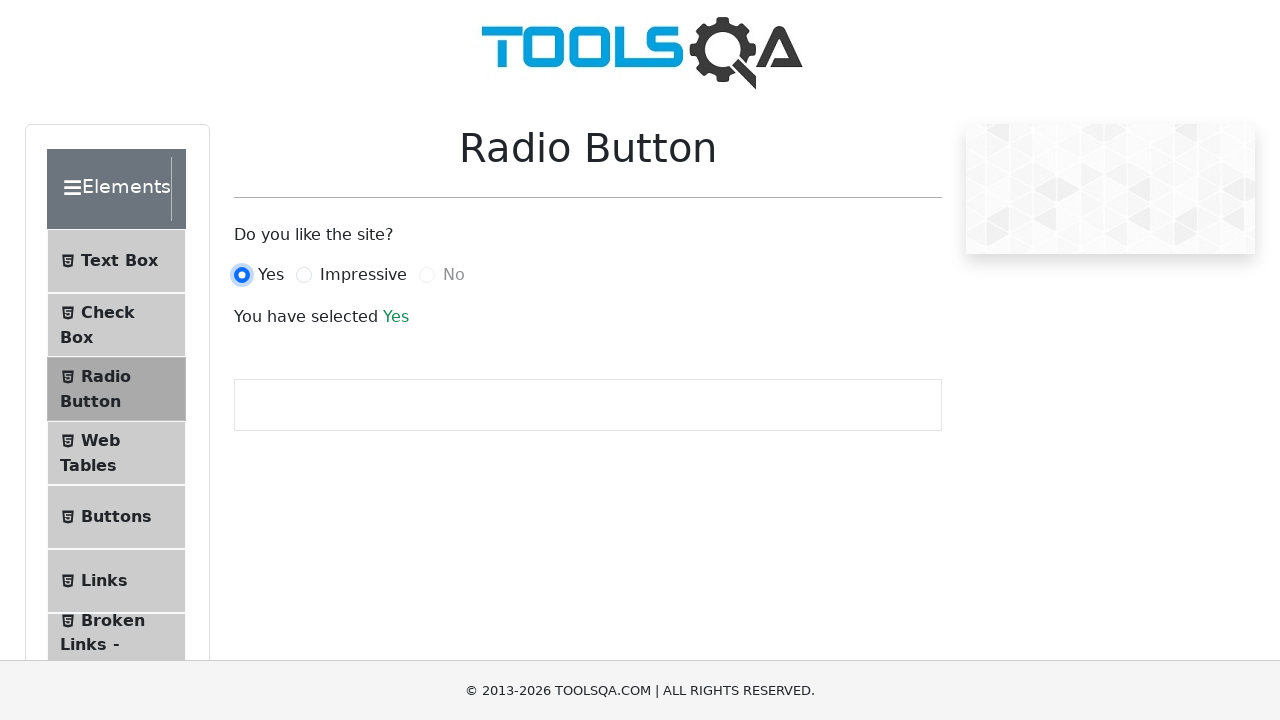

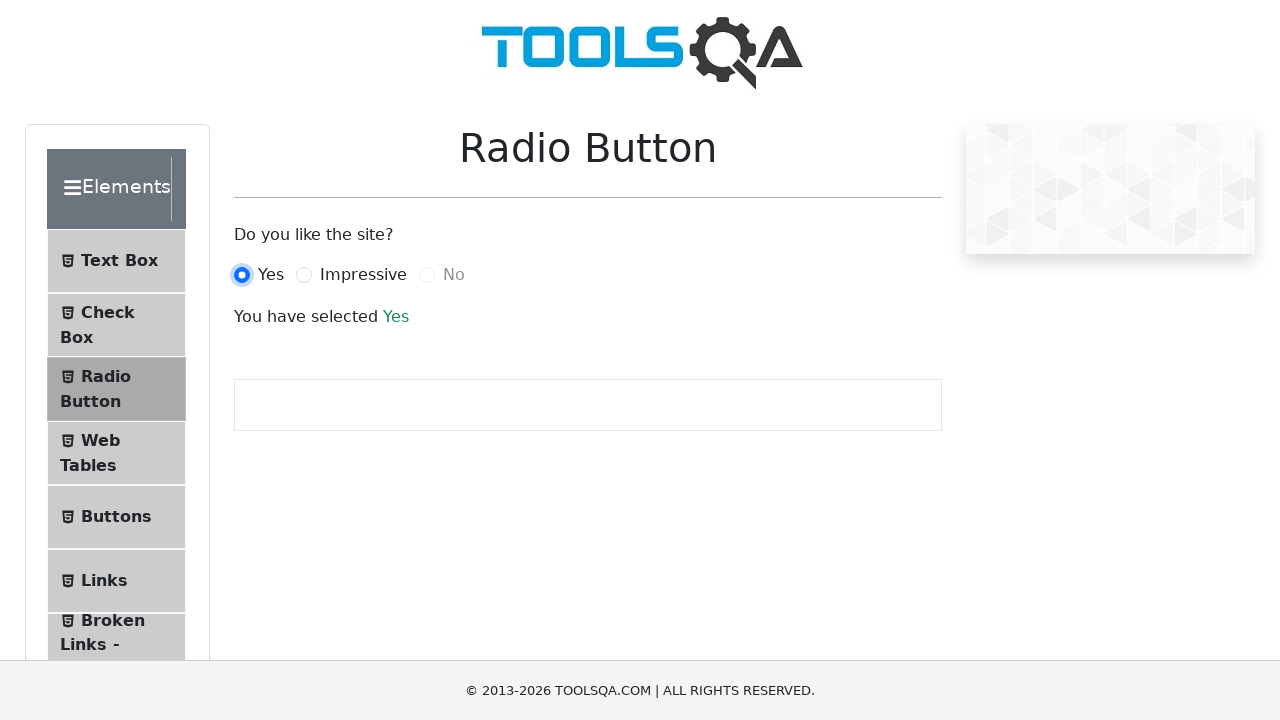